Tests navigation through the WebdriverIO documentation site by clicking through to the API section and then to the Element documentation page, verifying the page title displays correctly.

Starting URL: https://webdriver.io/

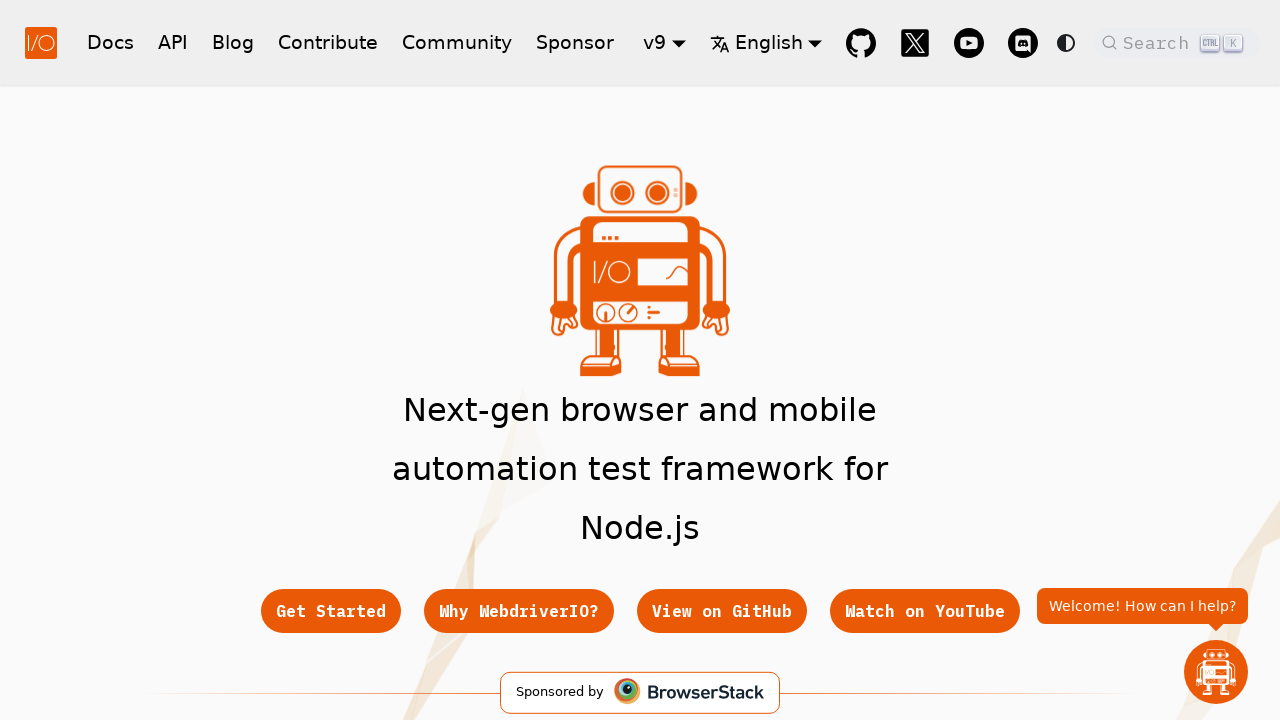

Clicked on API link in header navigation at (173, 42) on a[href*='/docs/api']
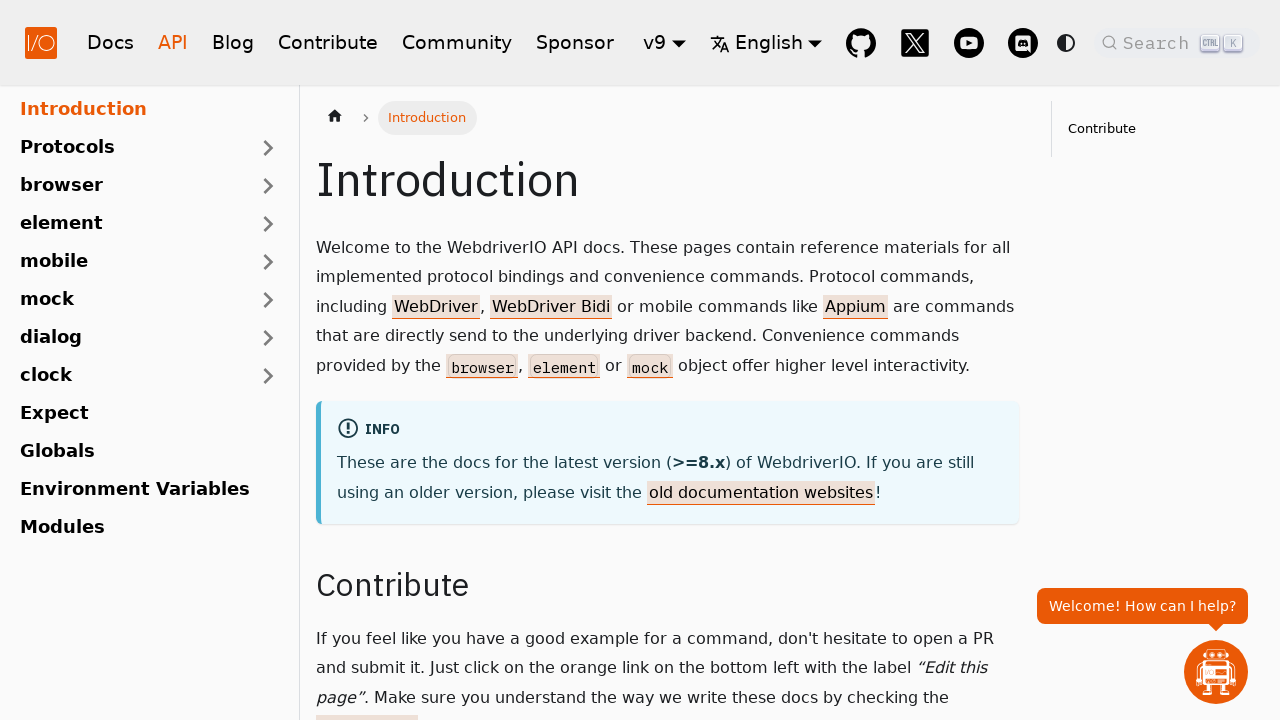

API introduction page loaded - h1 element appeared
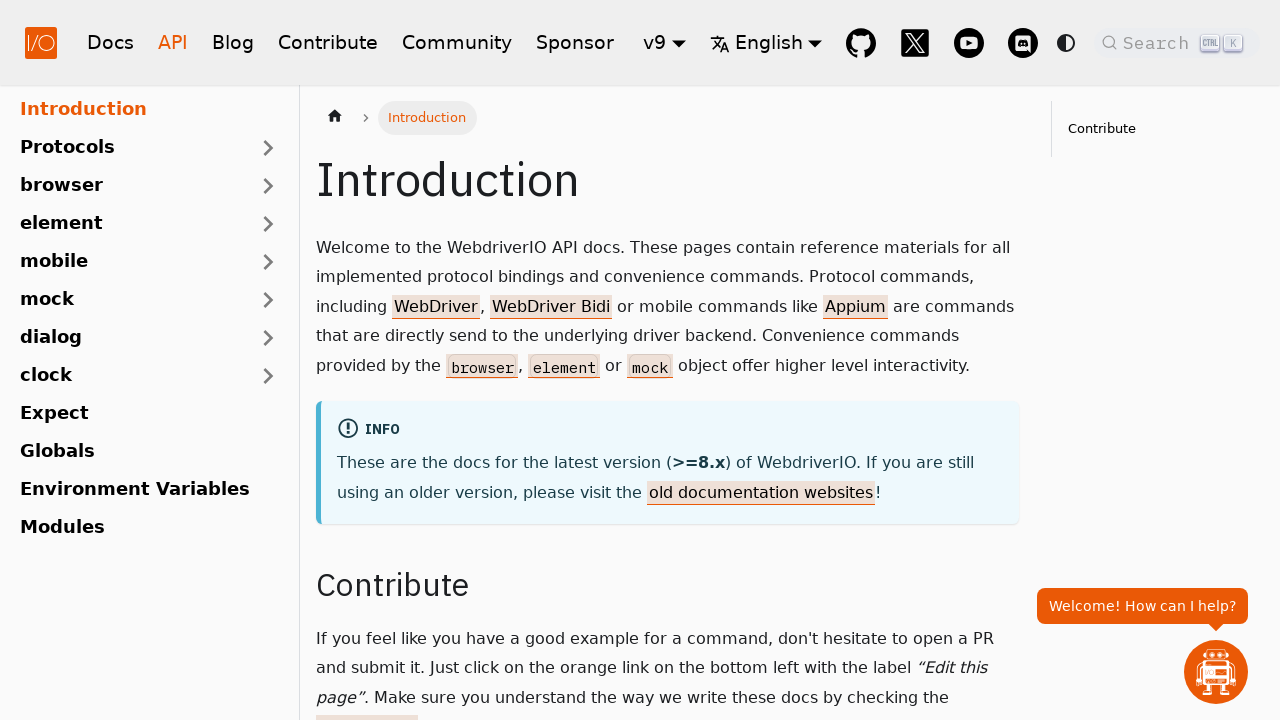

Clicked on Element documentation link at (127, 224) on a[href*='/docs/api/element']
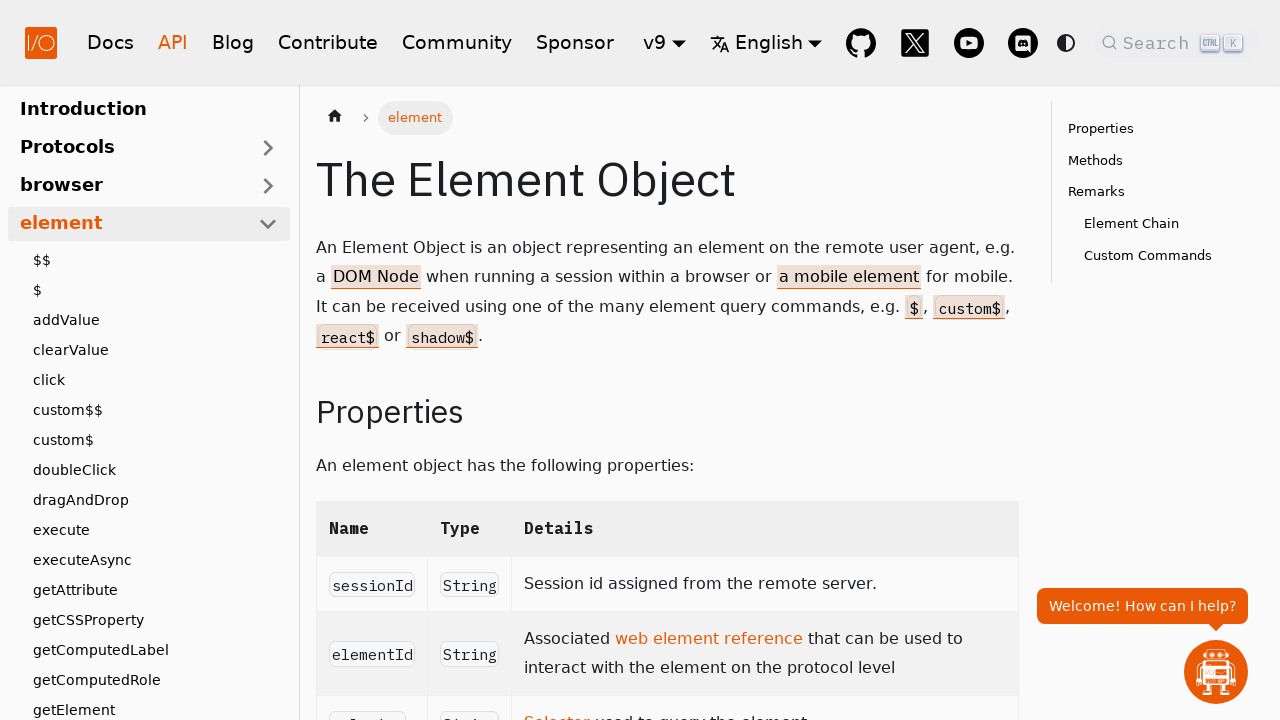

Element Object page loaded - title appeared
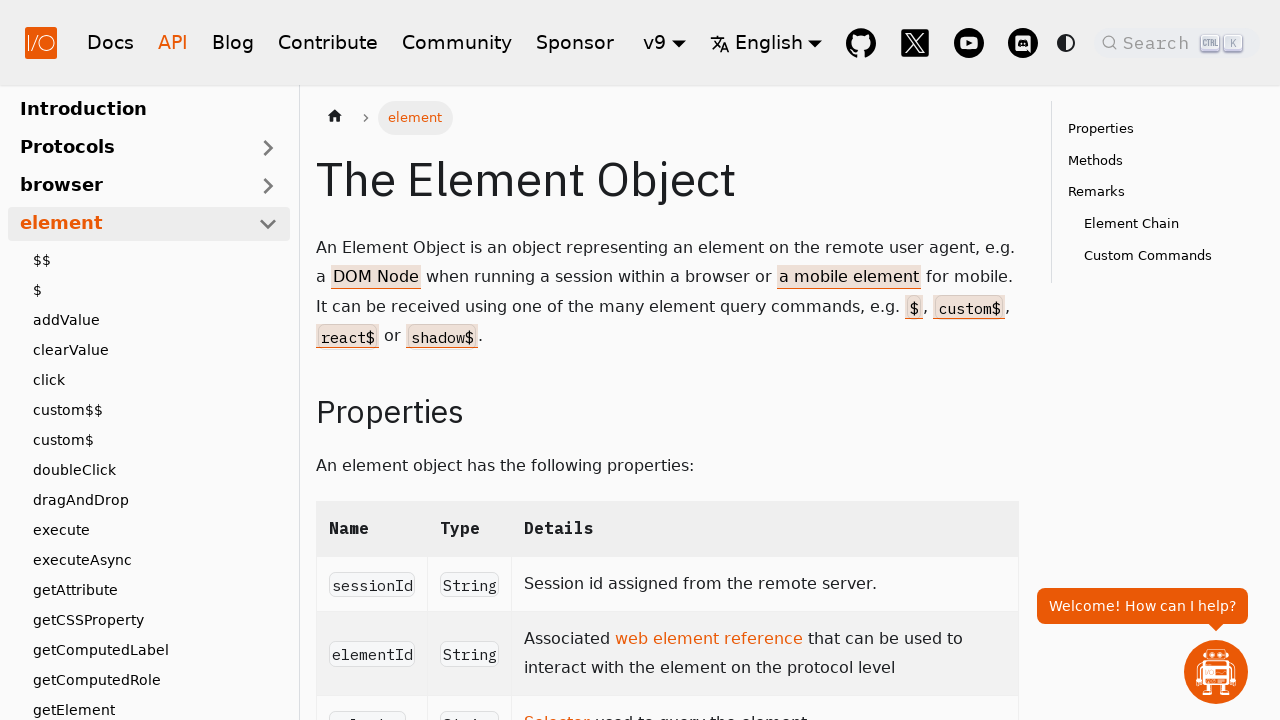

Verified page title is 'The Element Object'
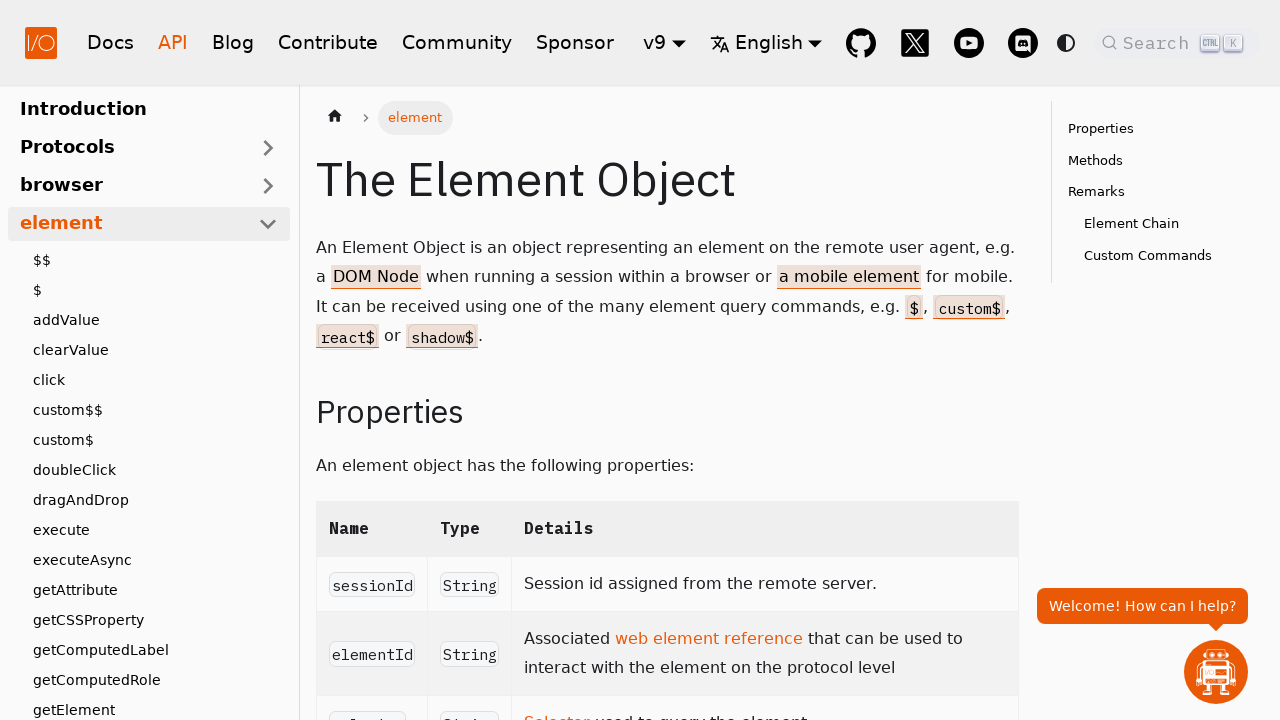

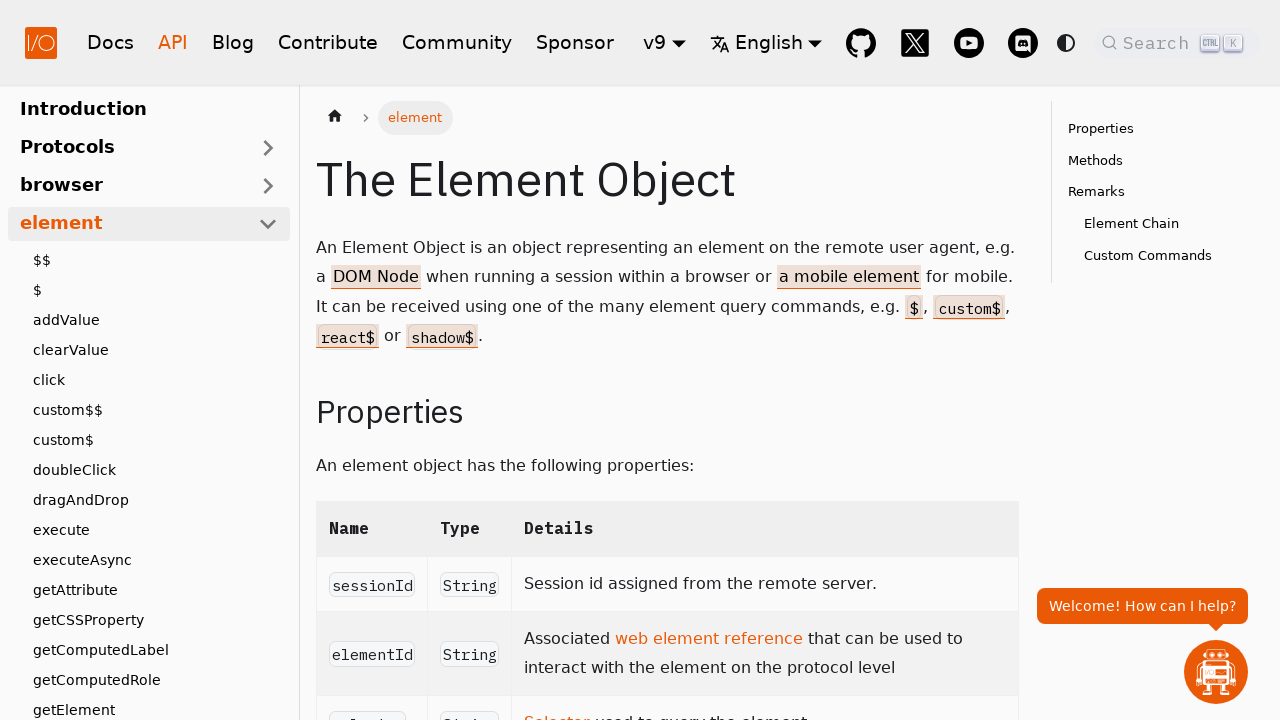